Tests e-commerce checkout flow by adding a book to cart, filling checkout form with billing details, and completing the order with check payment

Starting URL: https://practice.automationtesting.in/

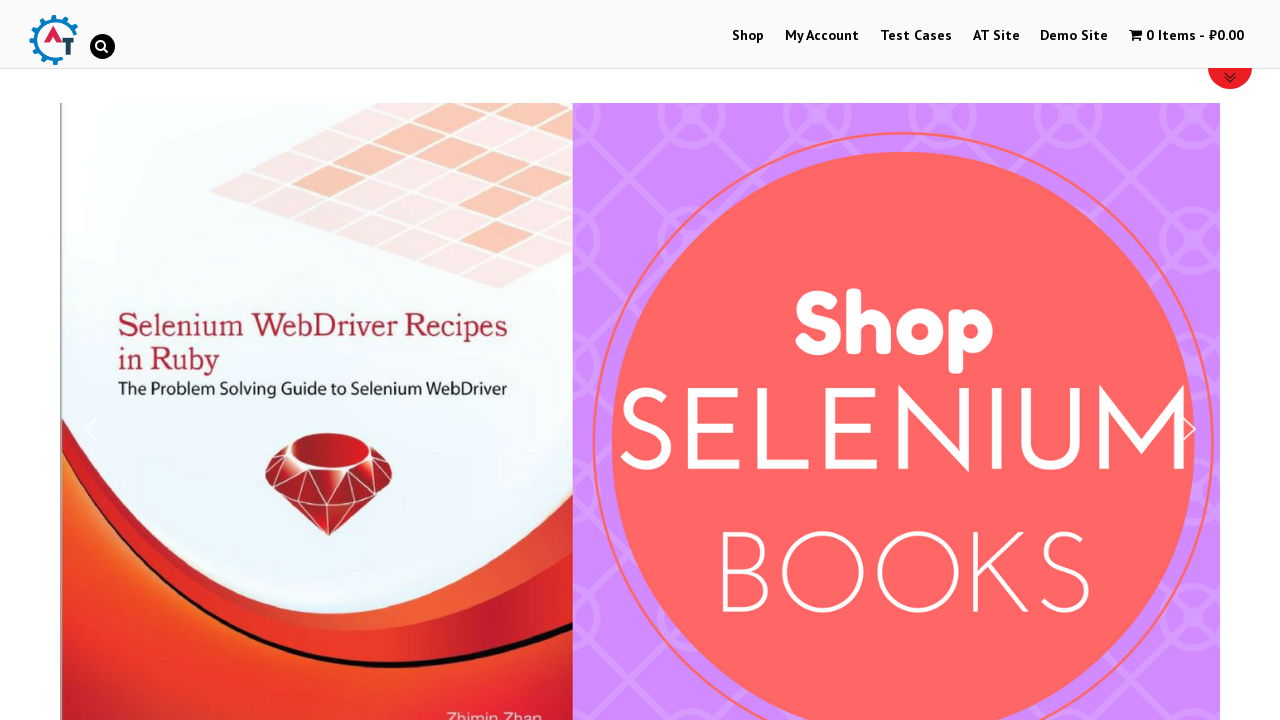

Clicked Shop menu in header at (748, 36) on xpath=//header[@id='header']//a[text()='Shop']
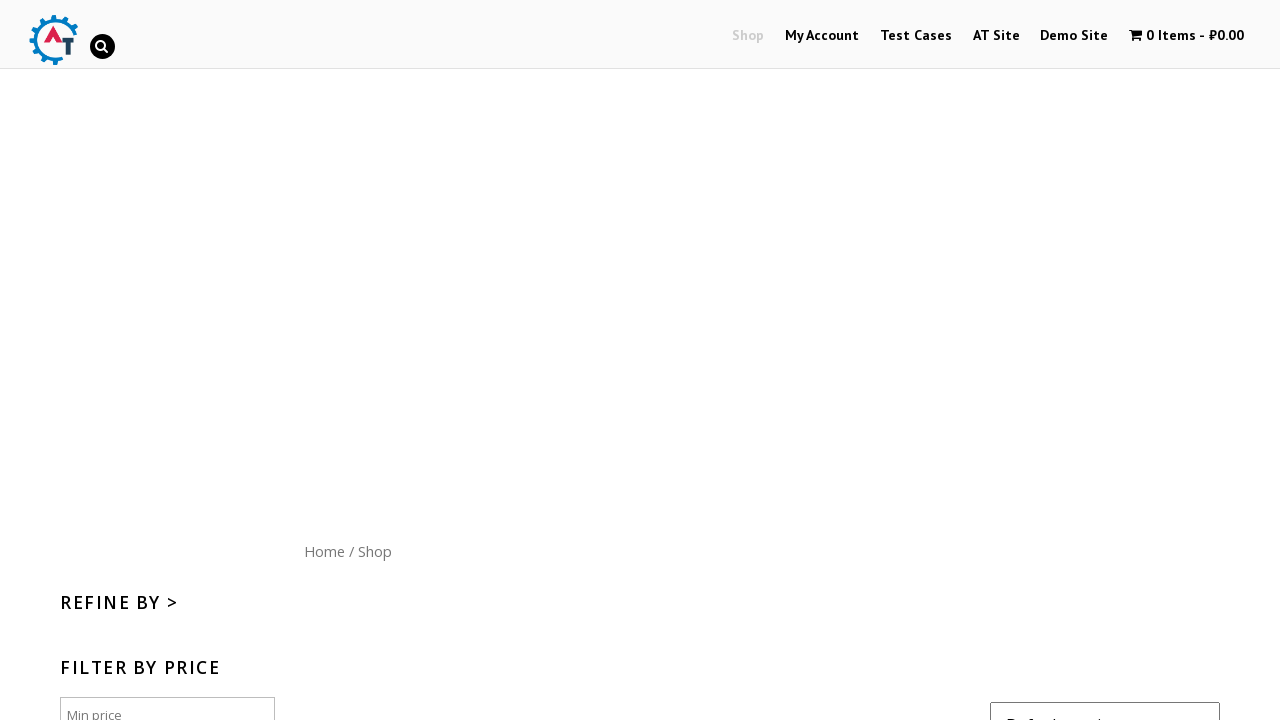

Scrolled down 300px to view products
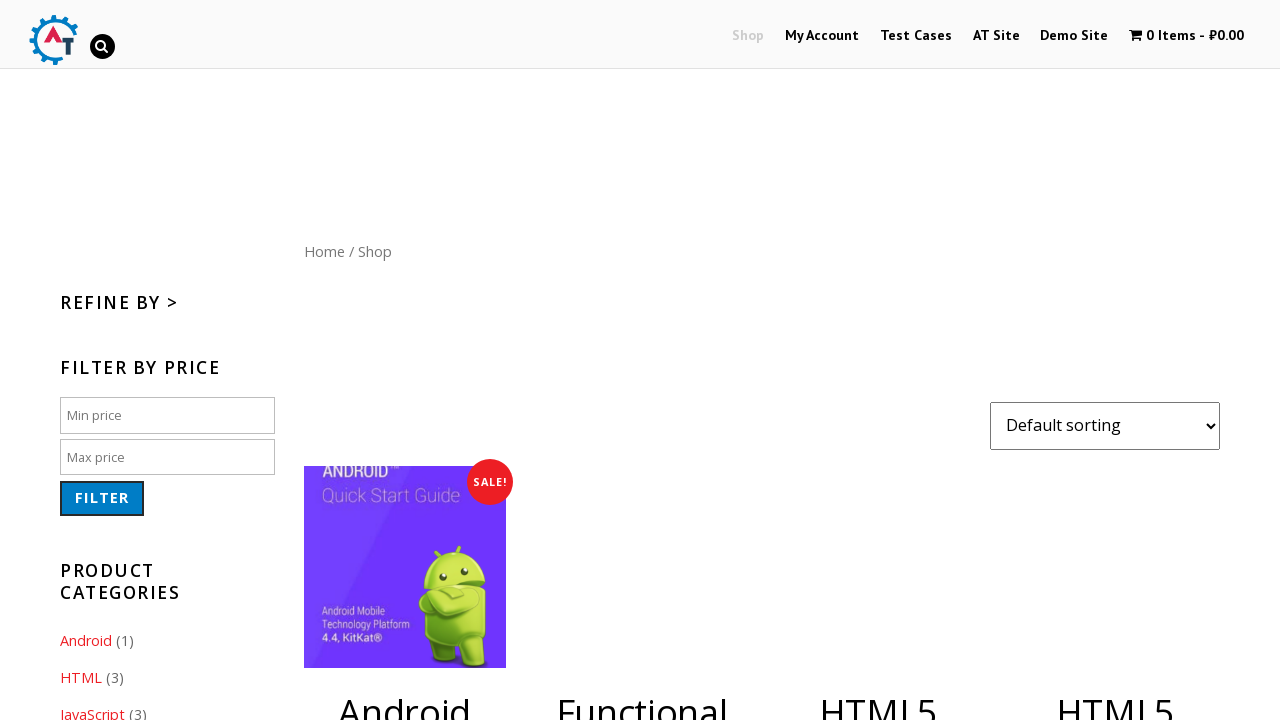

Clicked 'Add to cart' button for book with product ID 165 at (642, 361) on a[data-product_id='165']
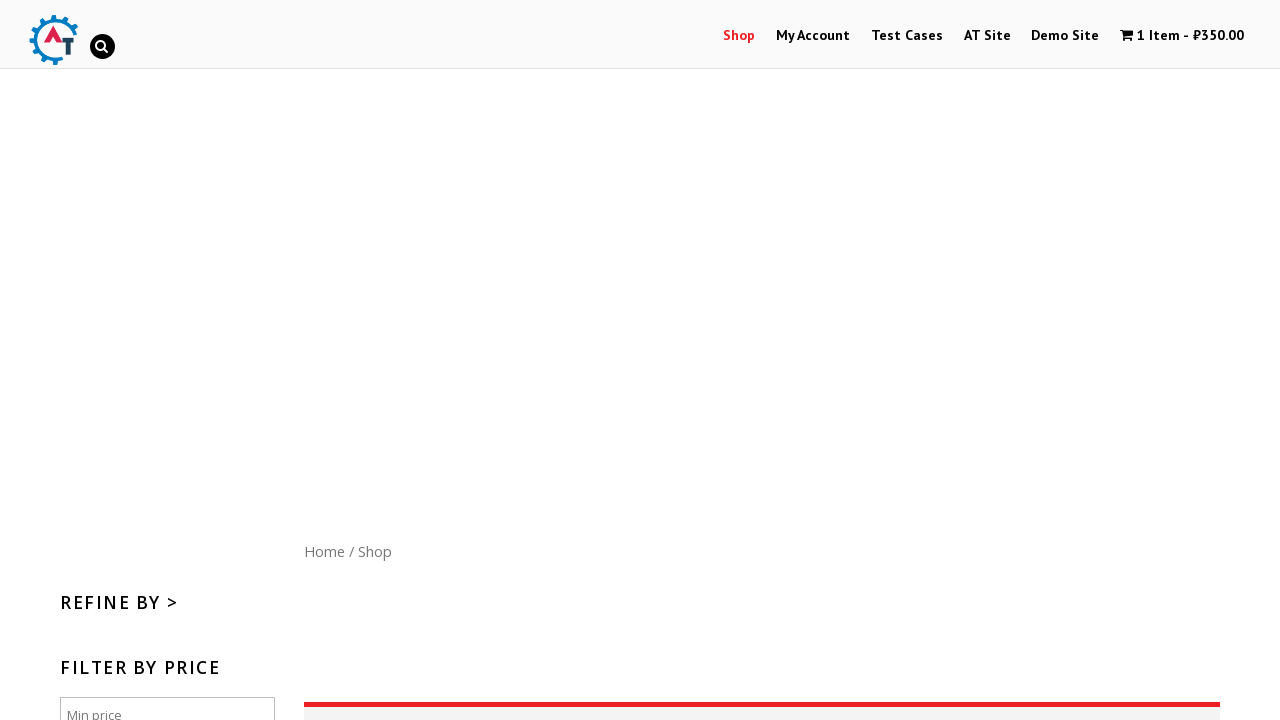

Waited 1 second for cart to update
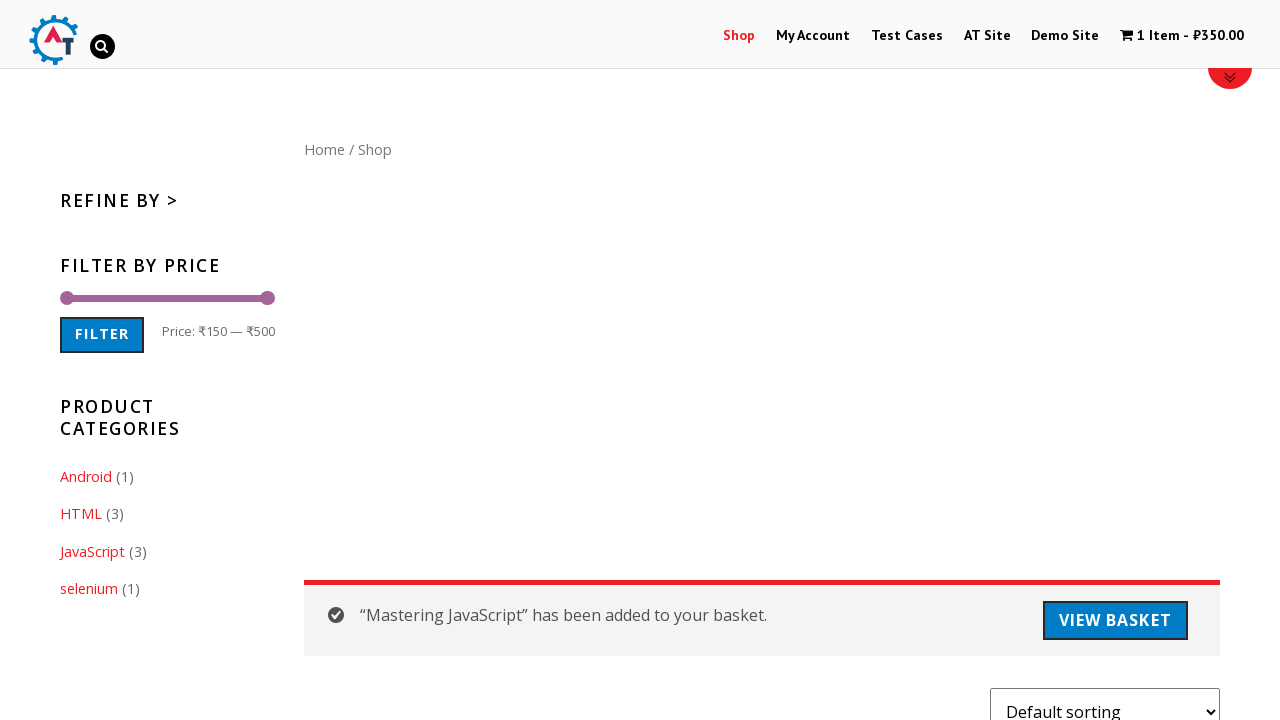

Clicked cart icon to open cart at (1182, 36) on a.wpmenucart-contents
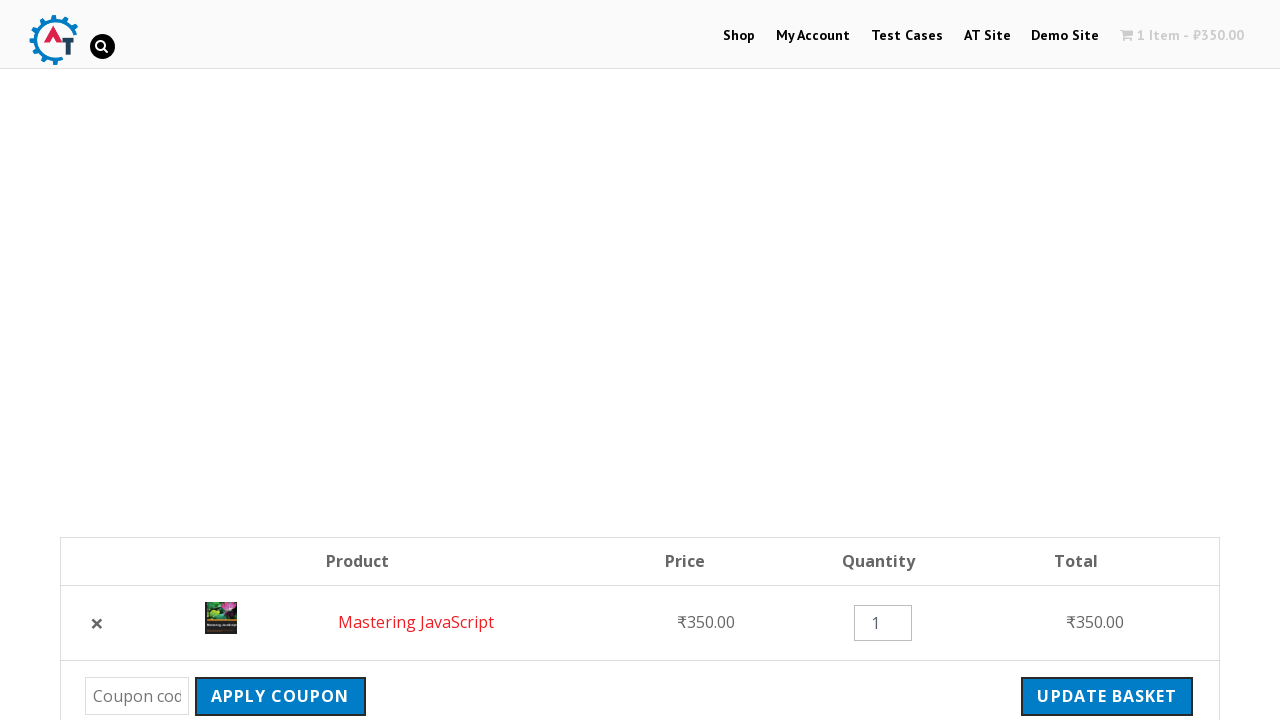

Clicked 'Proceed to Checkout' button at (1098, 360) on div.wc-proceed-to-checkout>a.checkout-button
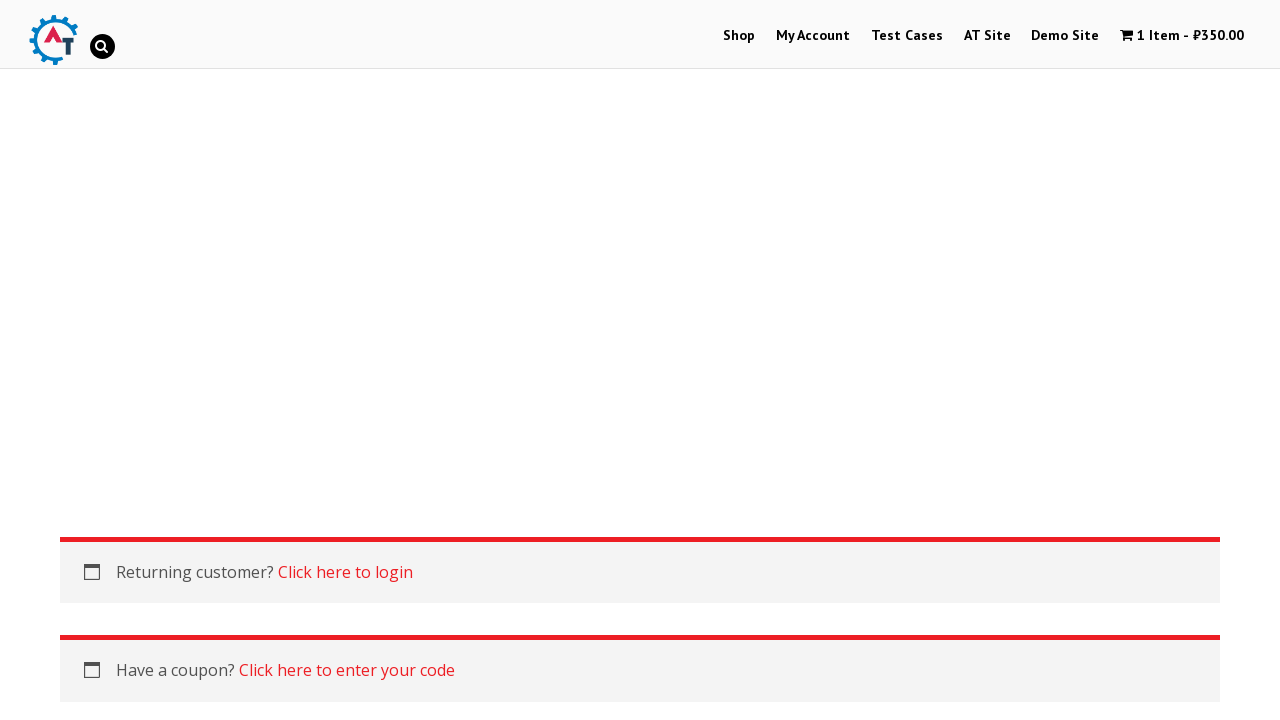

Filled billing first name with 'John' on input#billing_first_name
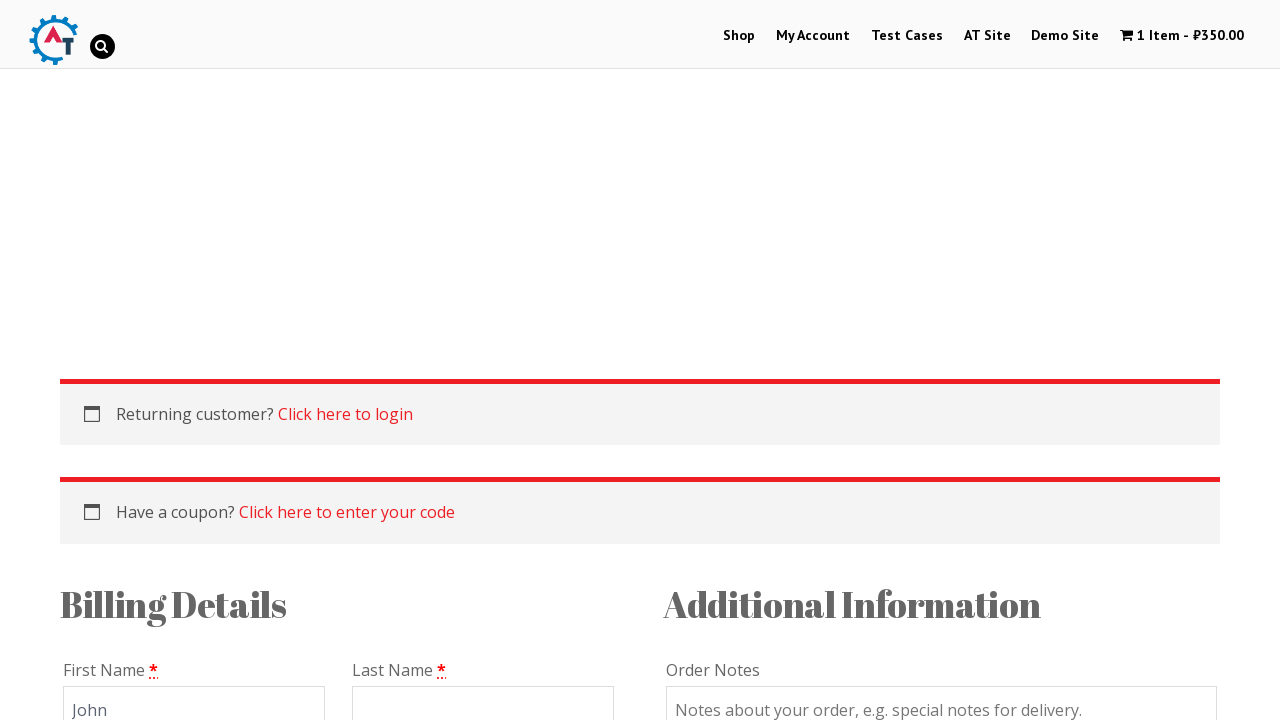

Filled billing last name with 'Smith' on input#billing_last_name
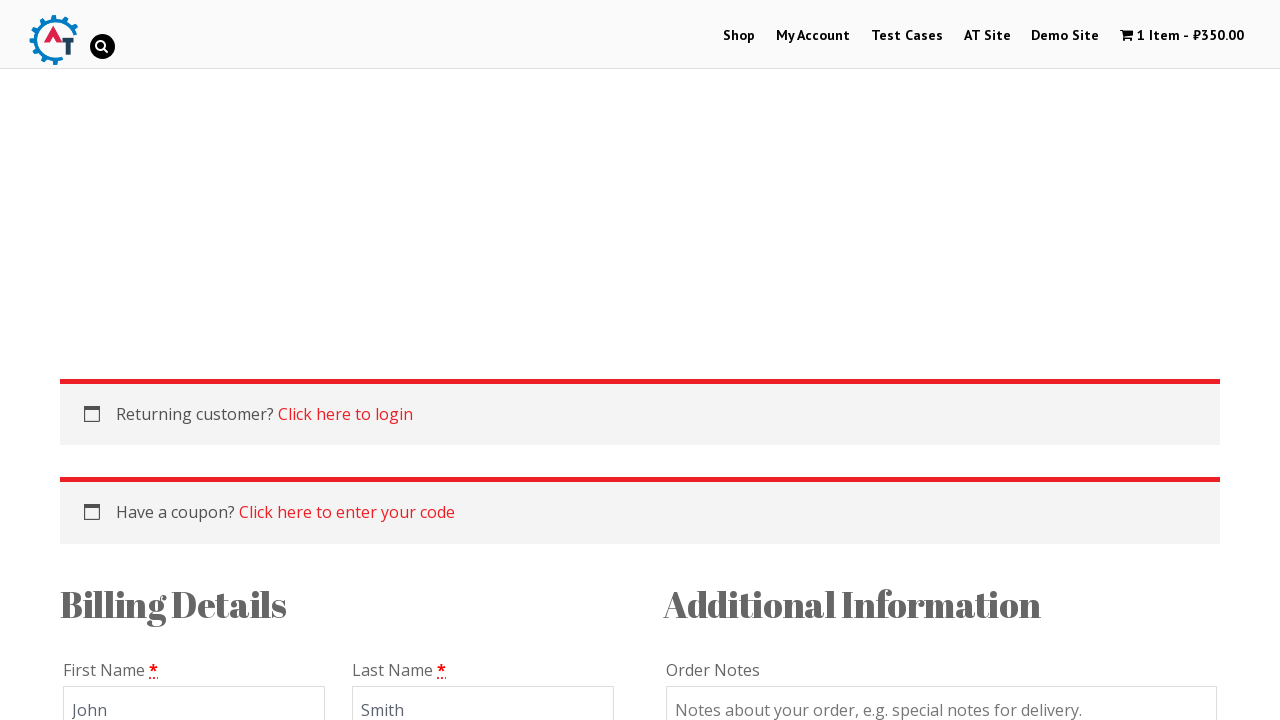

Filled billing email with 'test.user@example.com' on input#billing_email
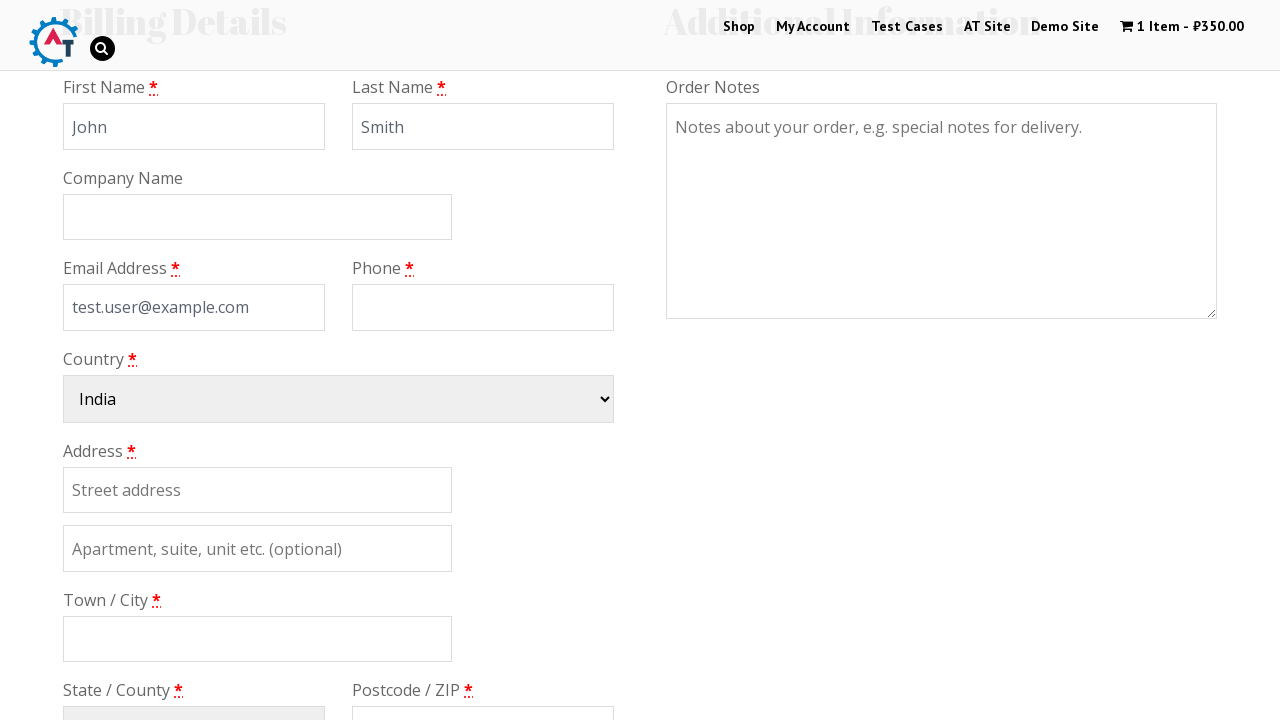

Filled billing phone with '+74951234567' on input#billing_phone
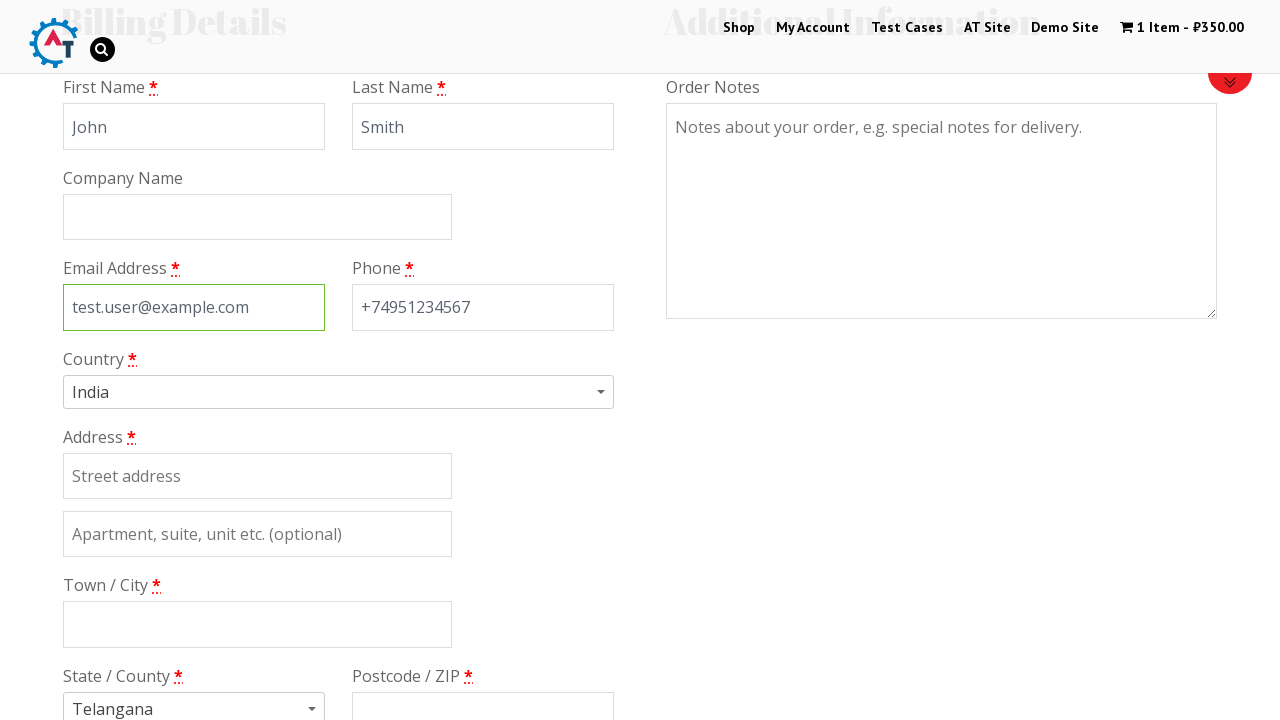

Clicked country dropdown to open selection at (329, 392) on div.country_select span.select2-chosen
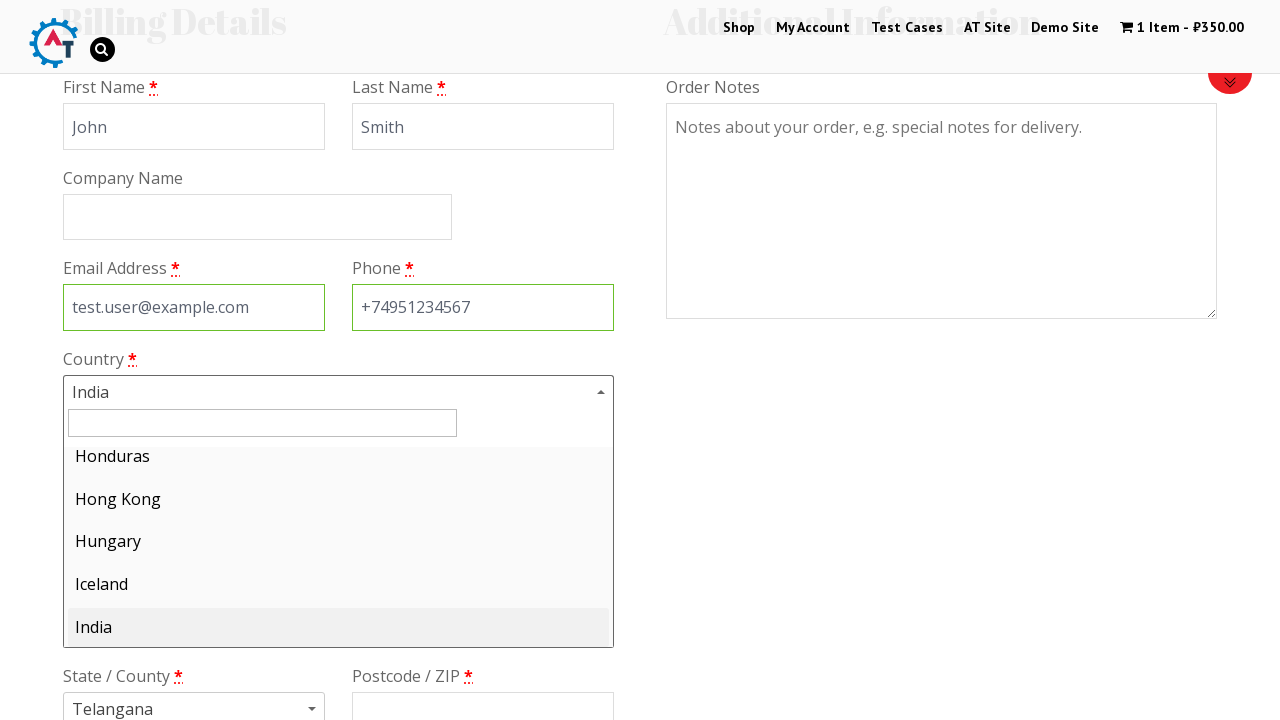

Typed 'Russia' in country search field on #select2-drop>.select2-search>[type='text']
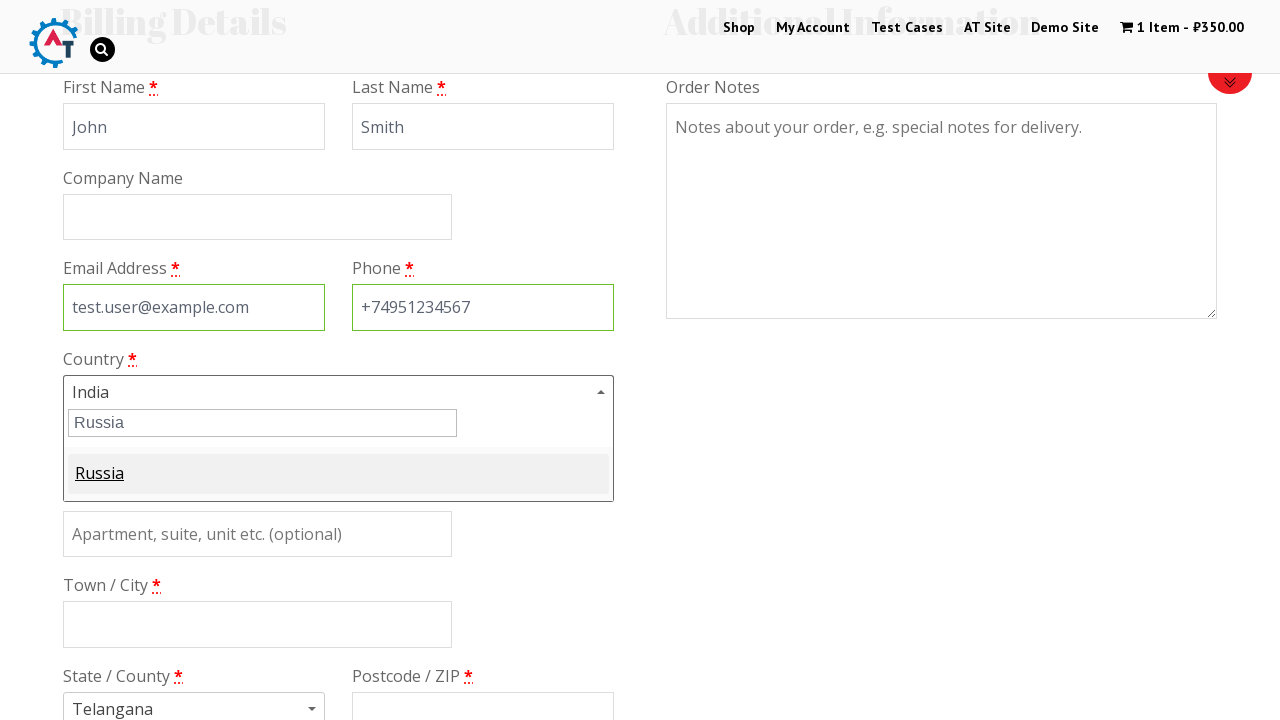

Selected Russia from dropdown results at (338, 480) on li.select2-result-selectable
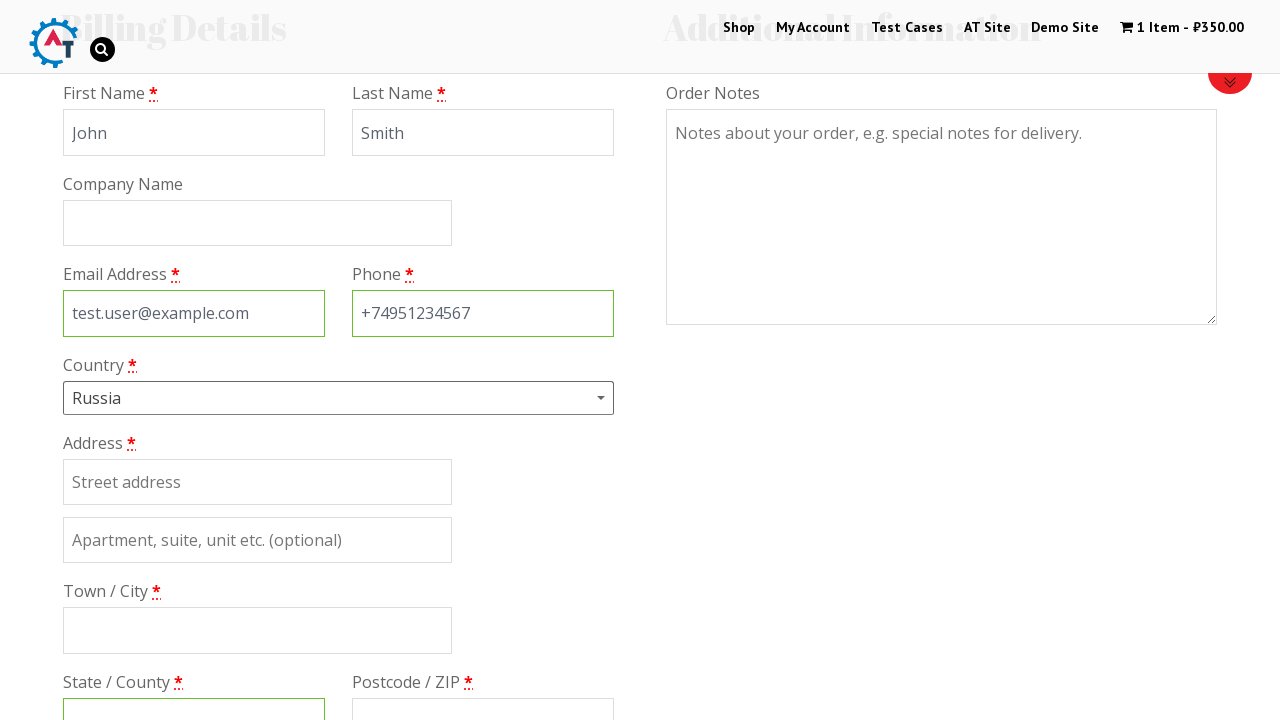

Filled billing address with 'Pushkin Street 25' on input#billing_address_1
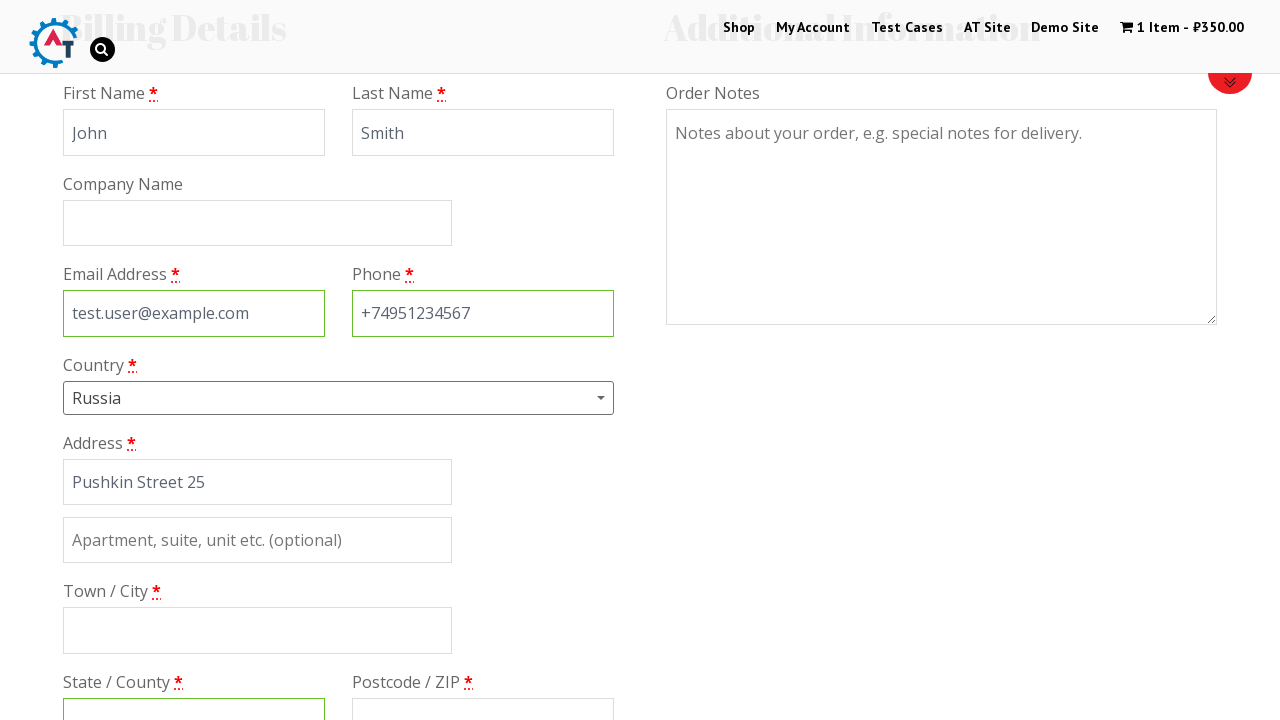

Filled billing city with 'Moscow' on input#billing_city
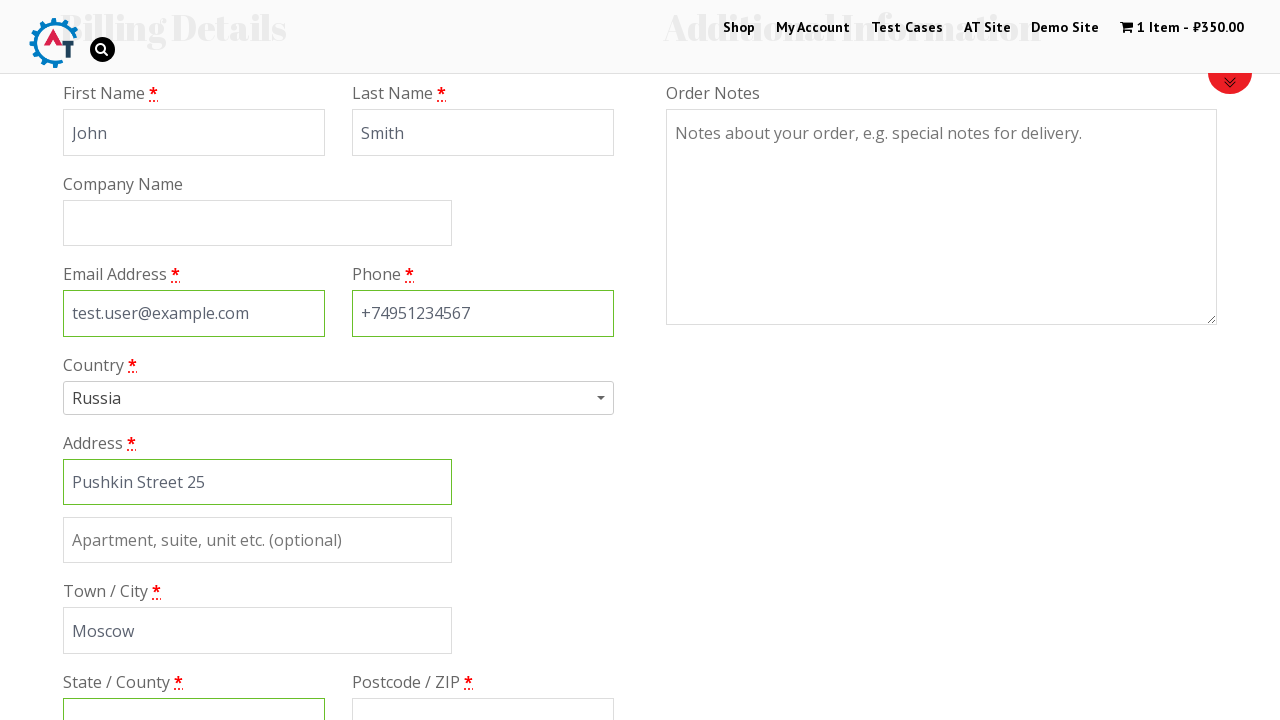

Filled billing state with 'Moscow Region' on input#billing_state
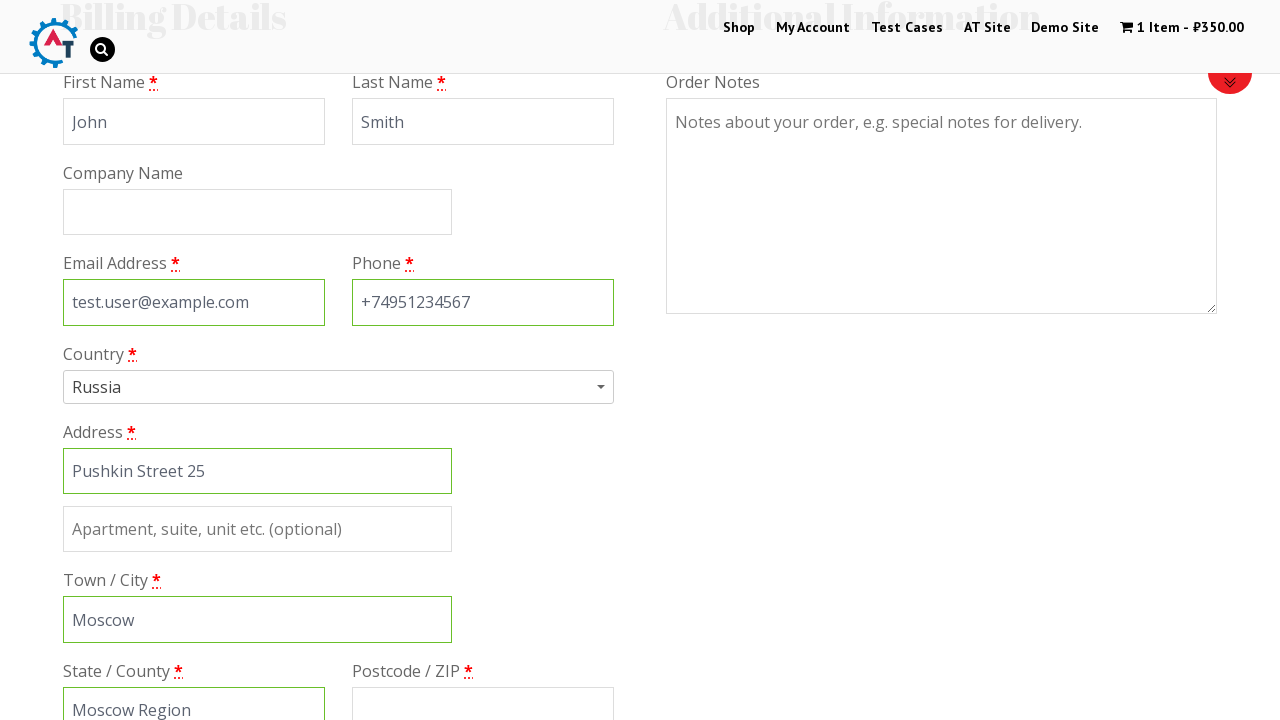

Filled billing postcode with '101000' on input#billing_postcode
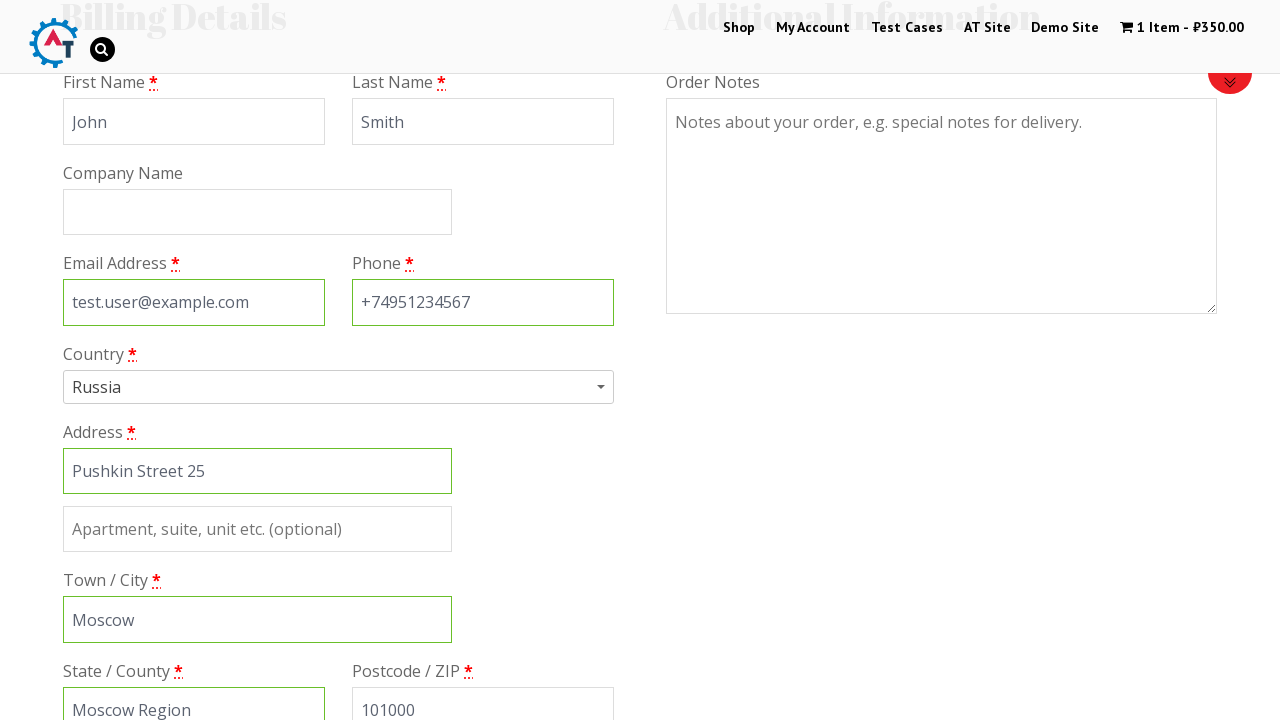

Scrolled down 300px to view payment options
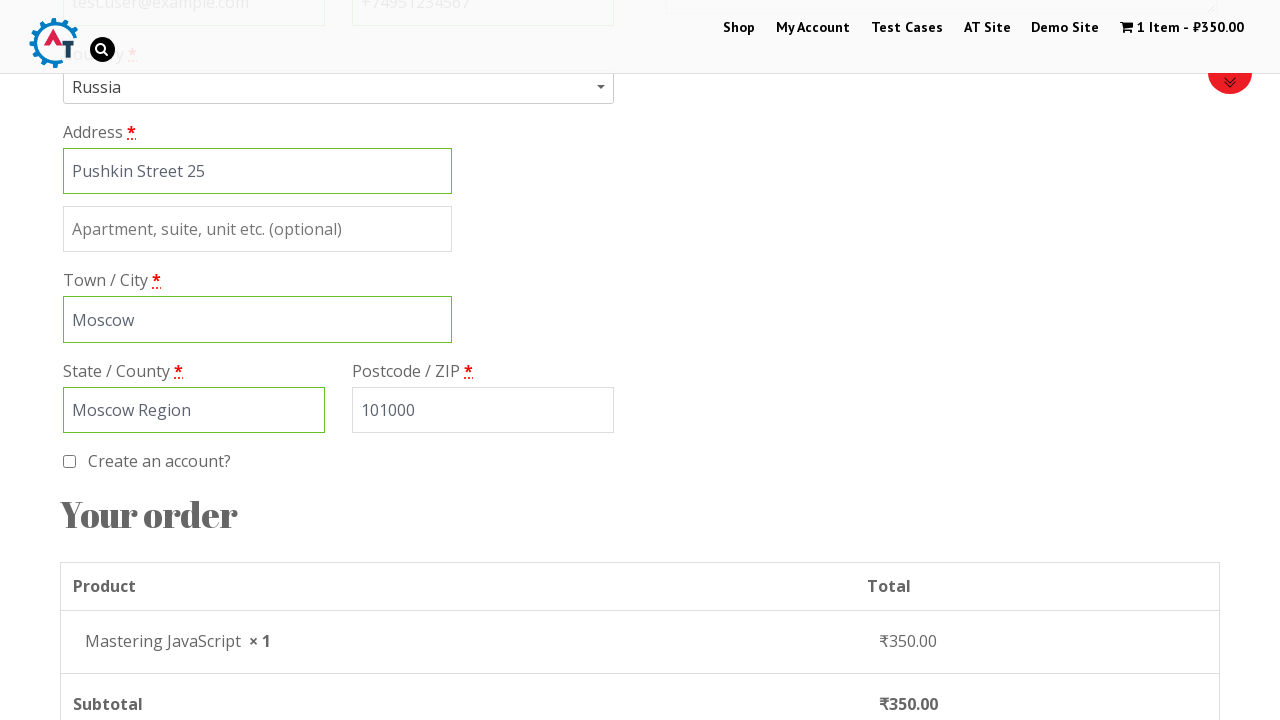

Waited 2 seconds for payment options to load
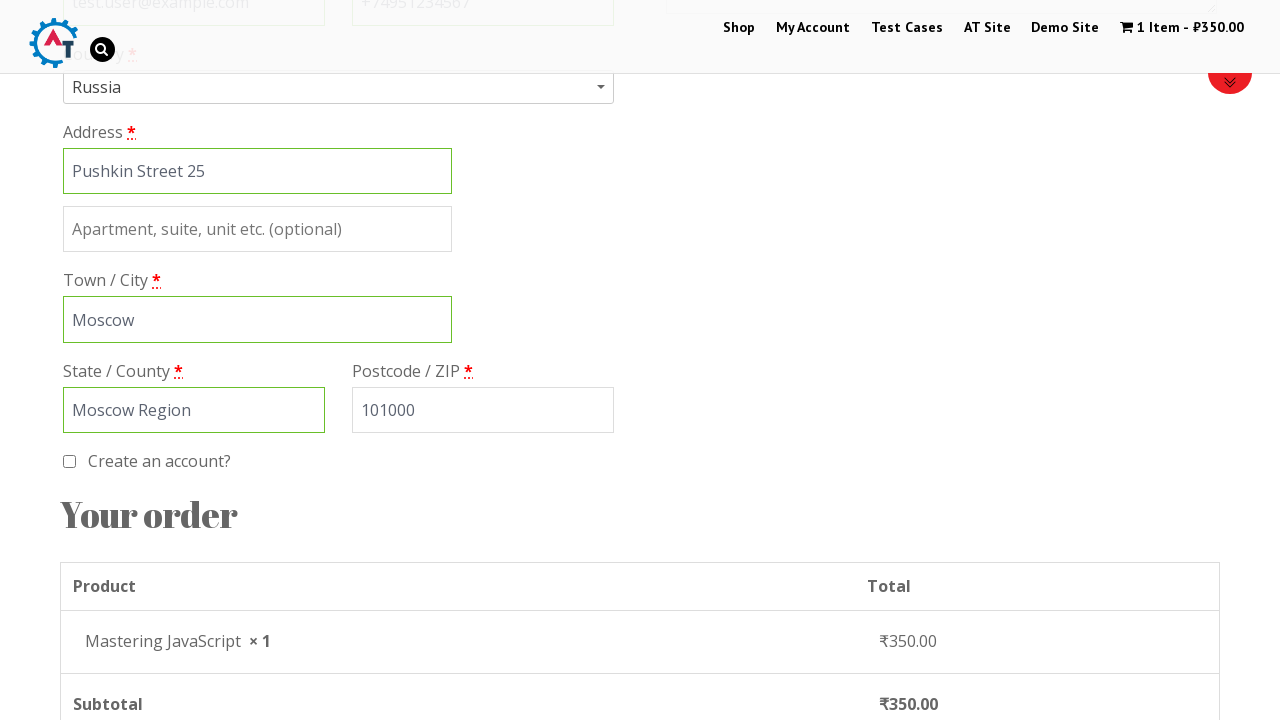

Selected 'Check Payments' as payment method at (82, 360) on input#payment_method_cheque
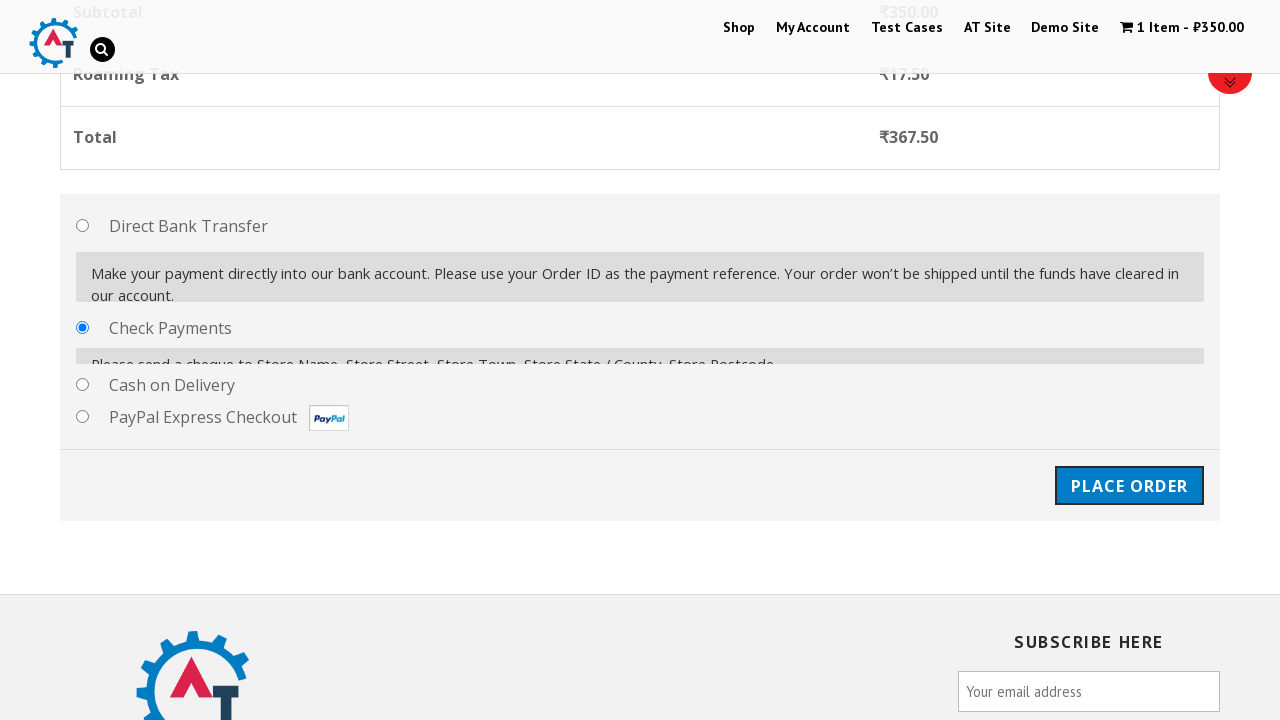

Clicked 'Place Order' button to submit order at (1129, 471) on input#place_order
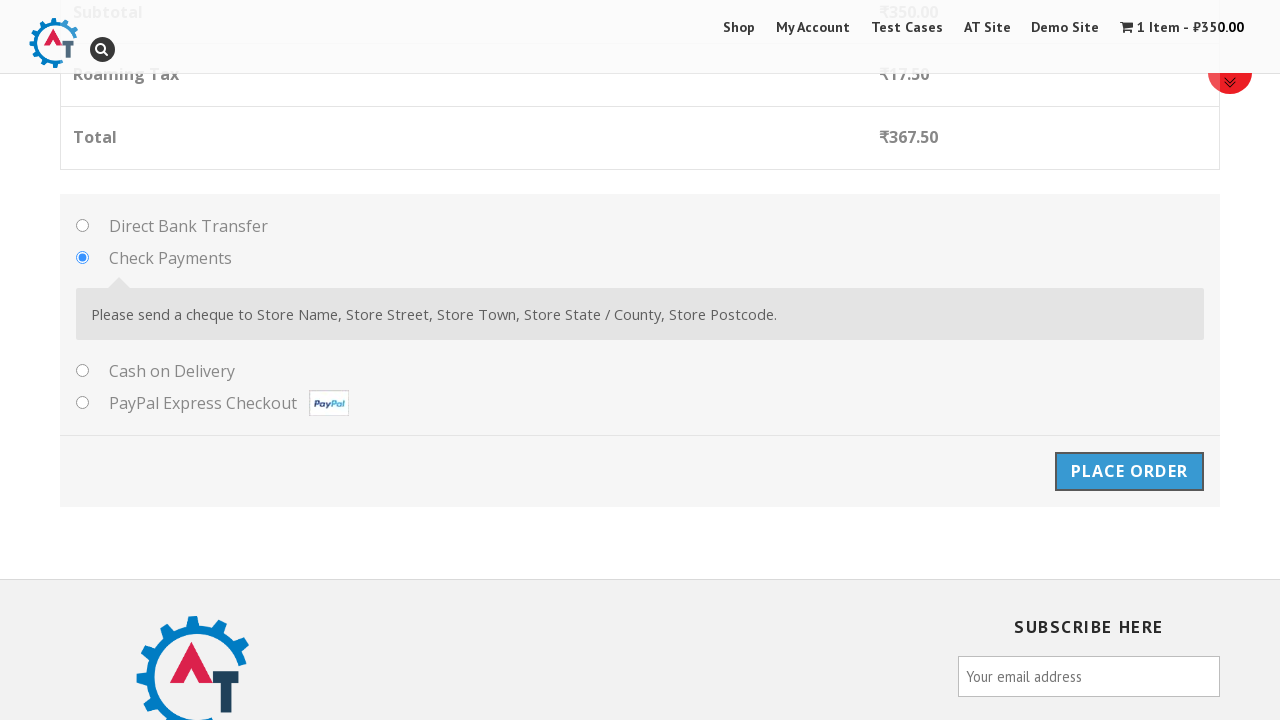

Order confirmation message appeared on page
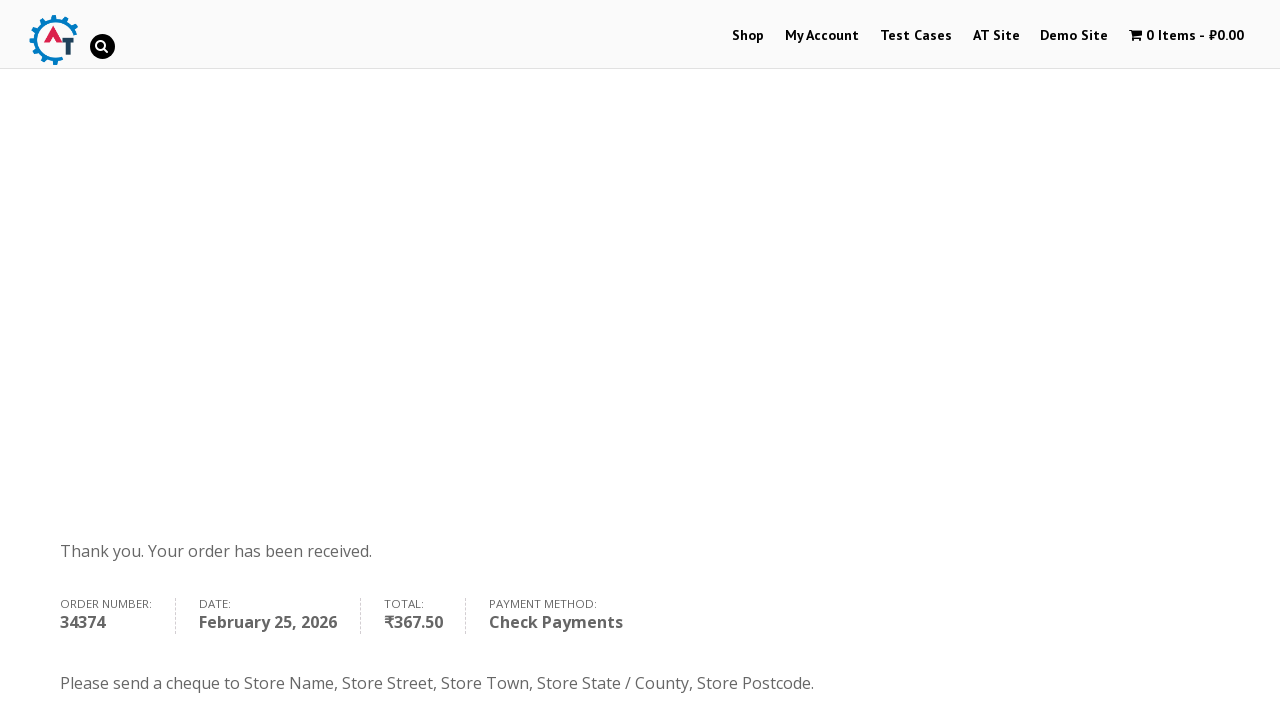

Verified payment method 'Check Payments' displayed in order details
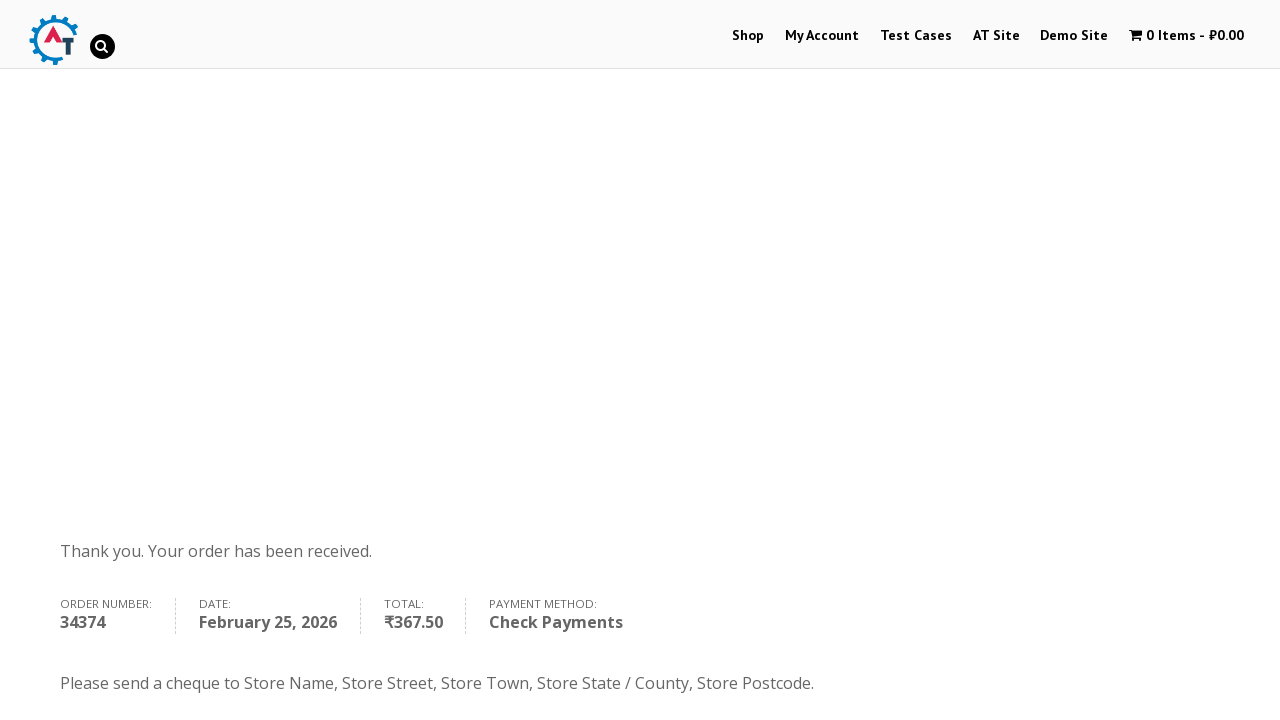

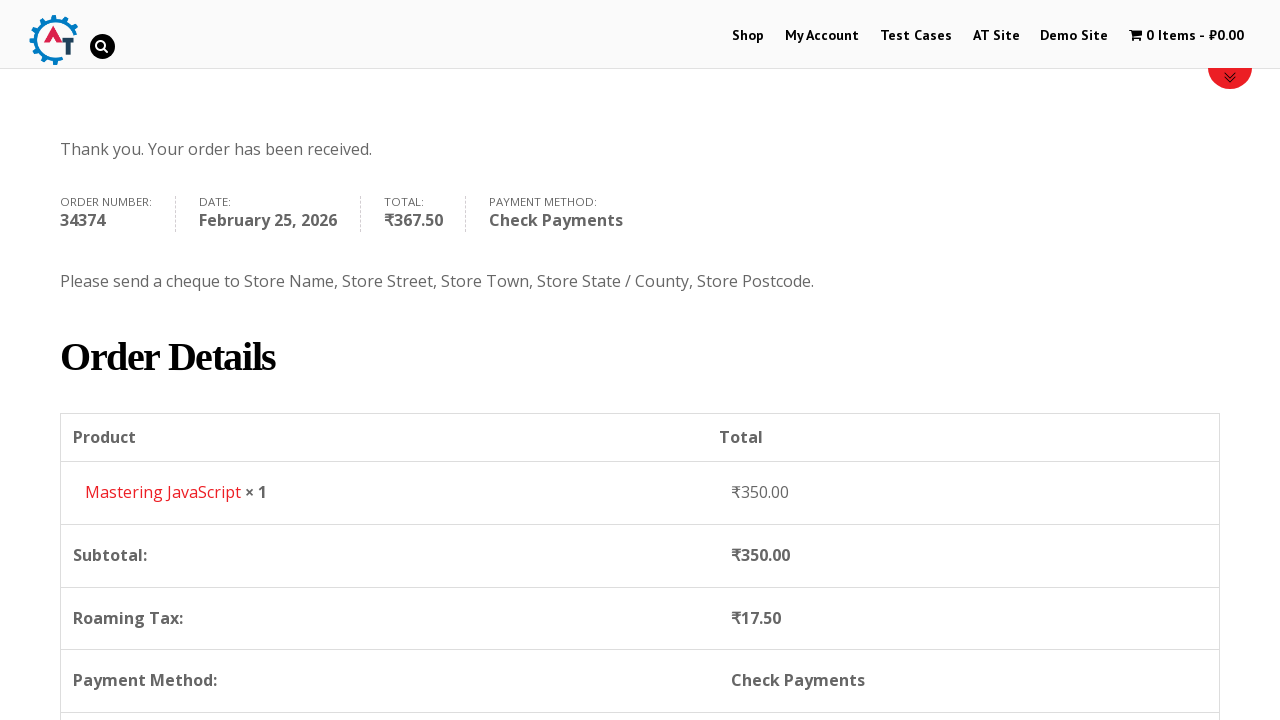